Tests double-click functionality by double-clicking a button and verifying the success message appears

Starting URL: https://demoqa.com/buttons

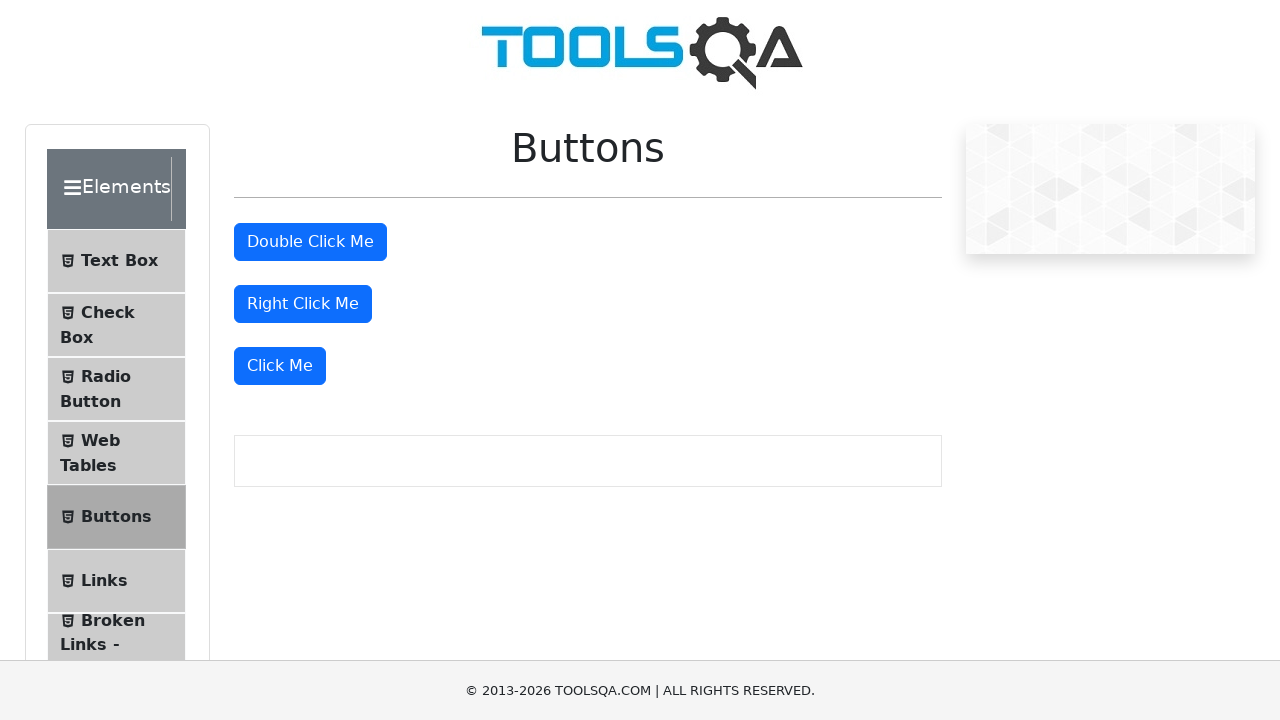

Double-clicked the double-click button at (310, 242) on #doubleClickBtn
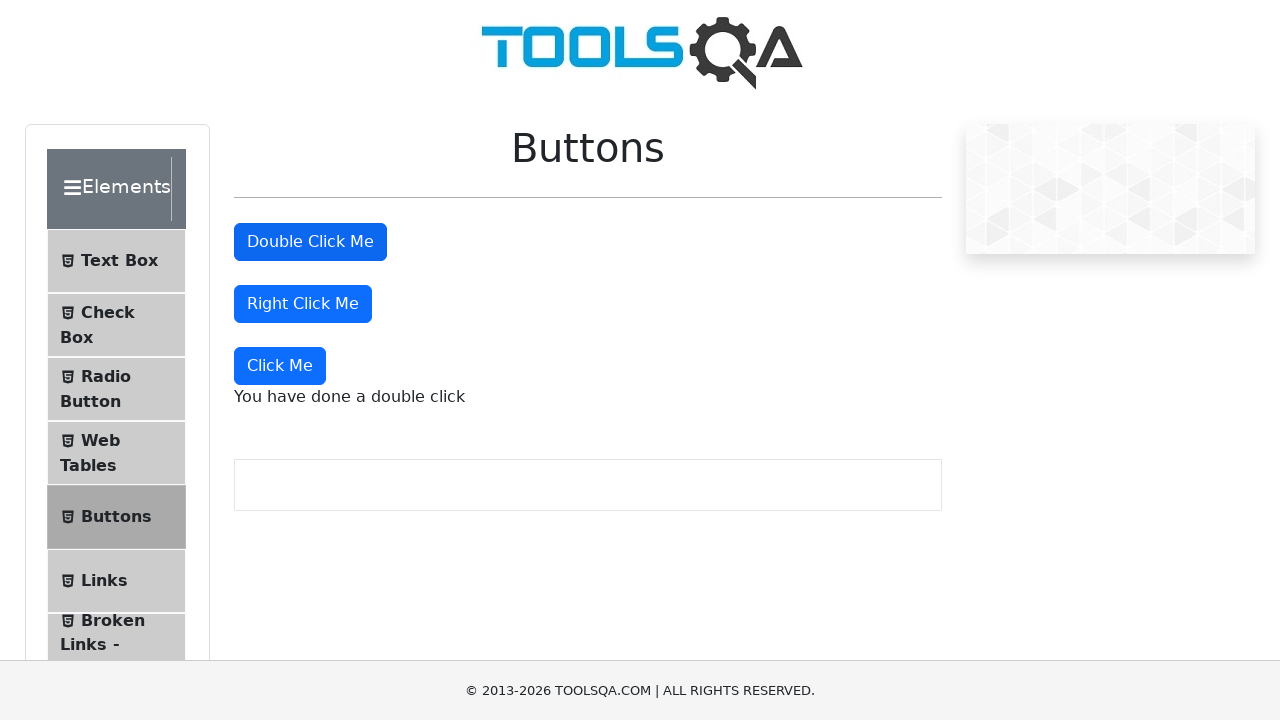

Located the success message element
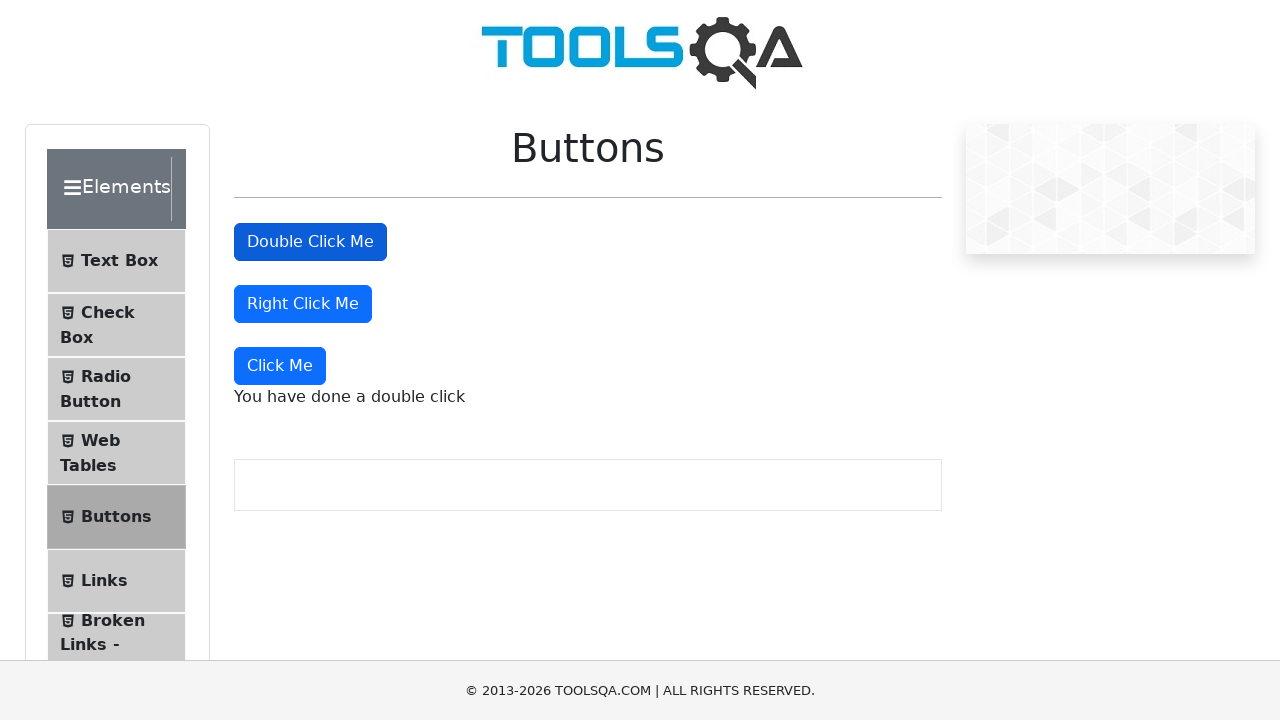

Verified success message displays 'You have done a double click'
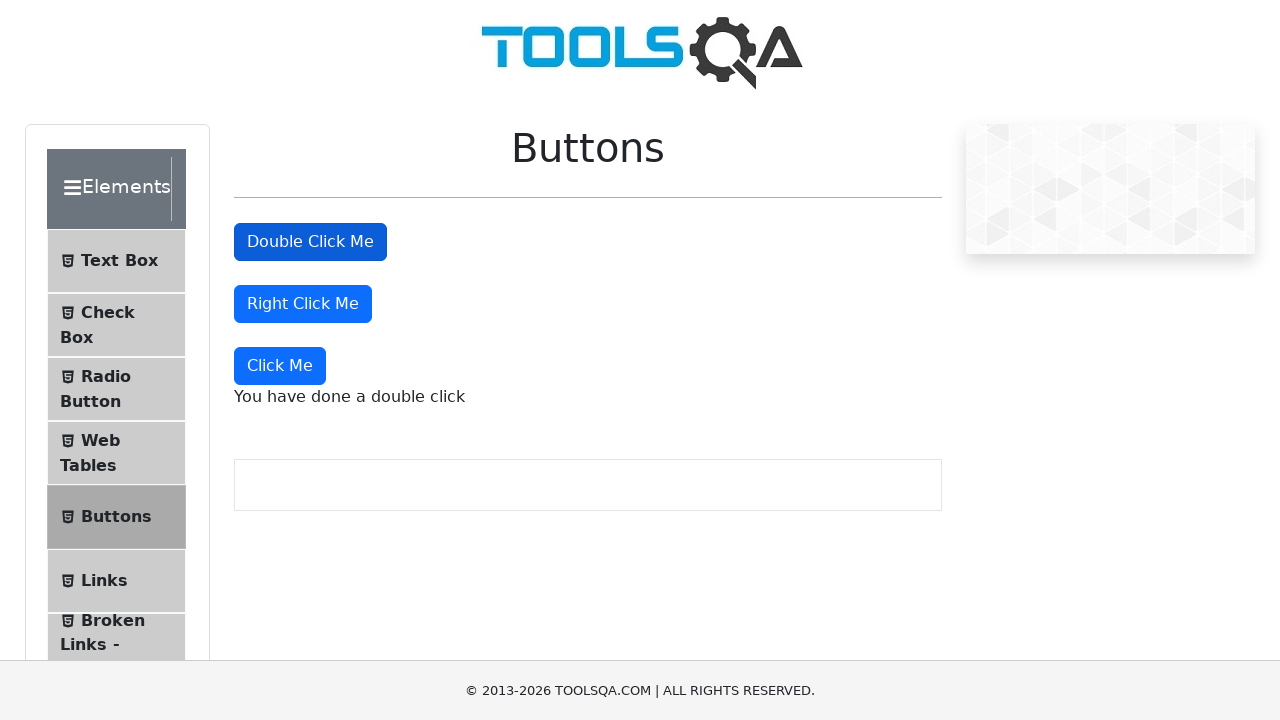

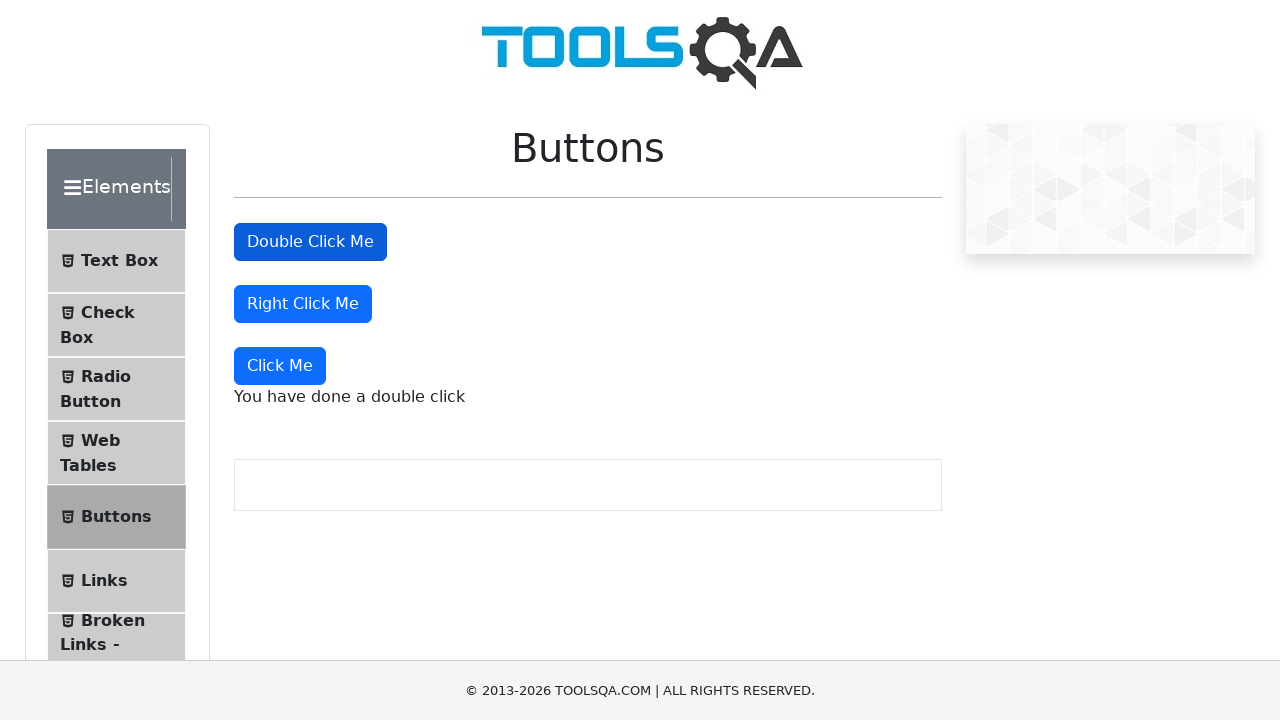